Tests a simple form submission by filling in first name, last name, email, and contact number fields, then clicking submit

Starting URL: https://v1.training-support.net/selenium/simple-form

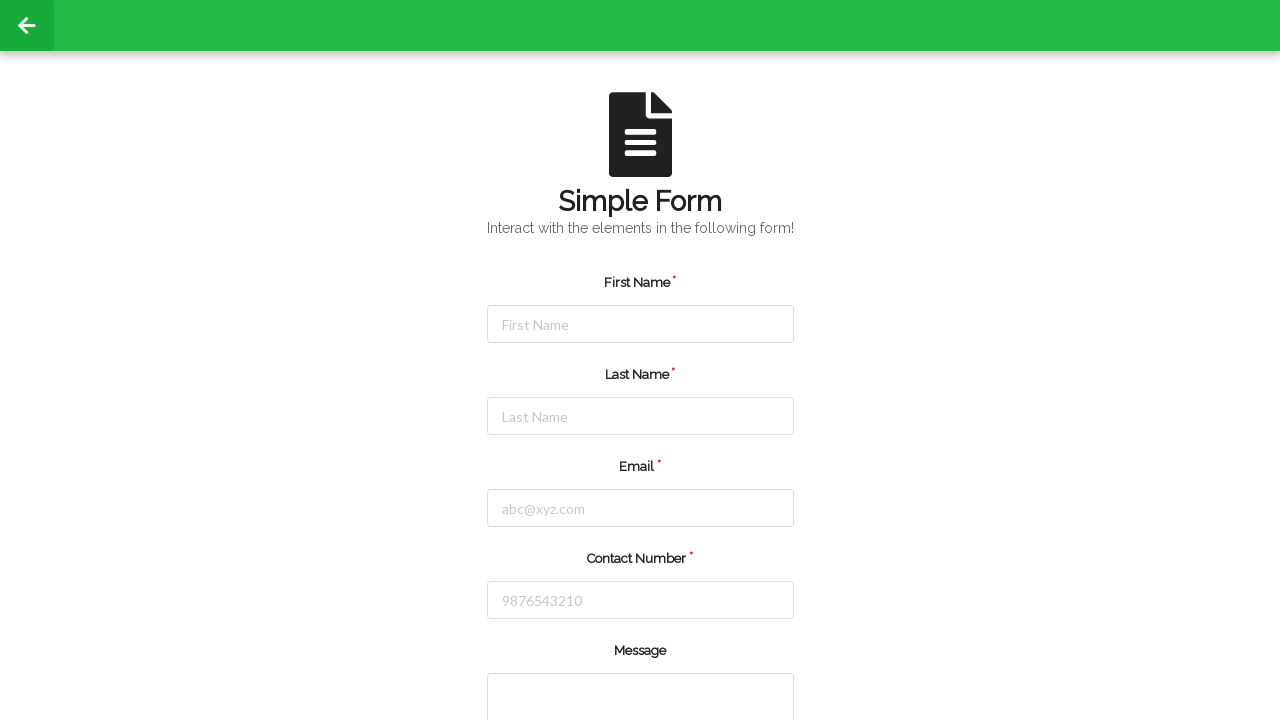

Navigated to simple form page
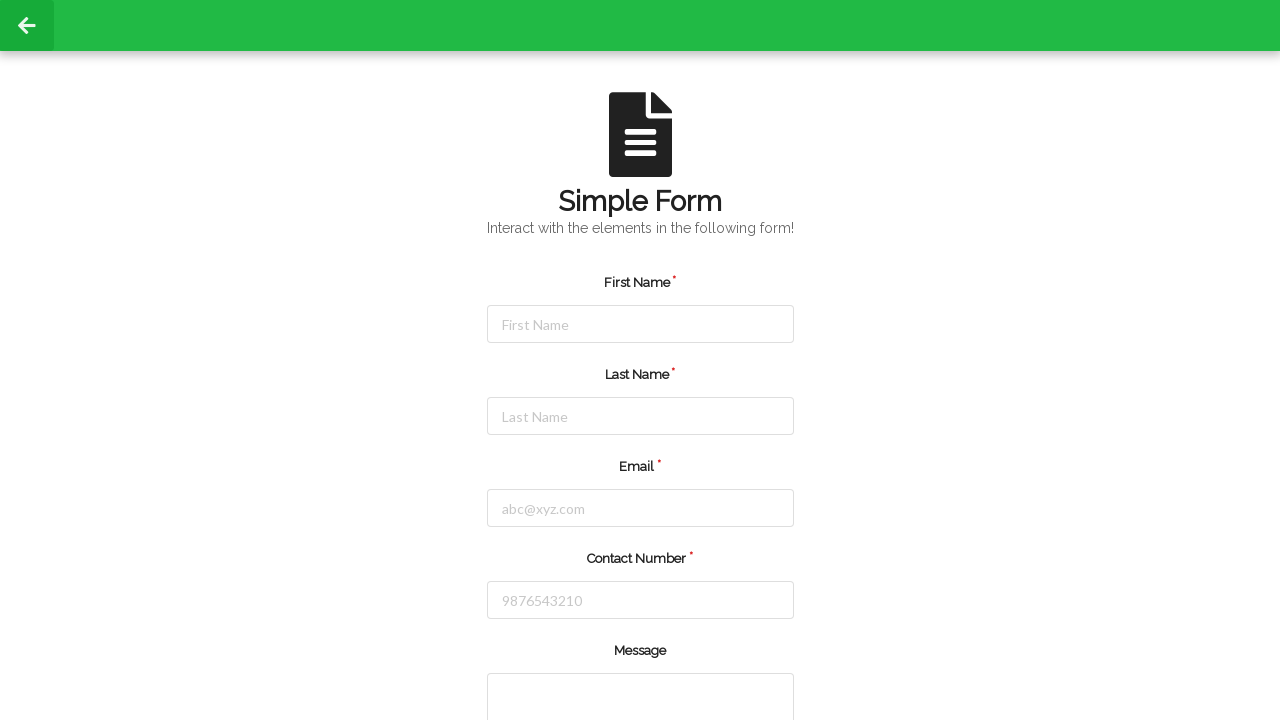

Filled first name field with 'John' on #firstName
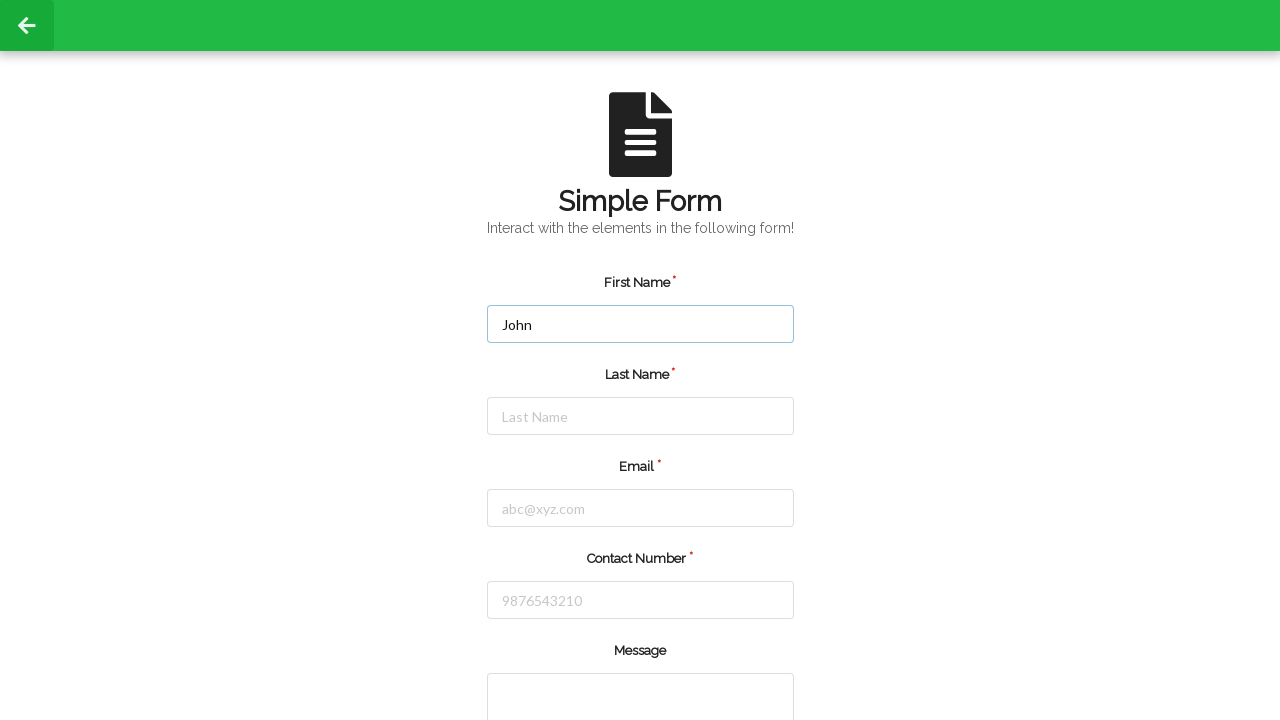

Filled last name field with 'Smith' on #lastName
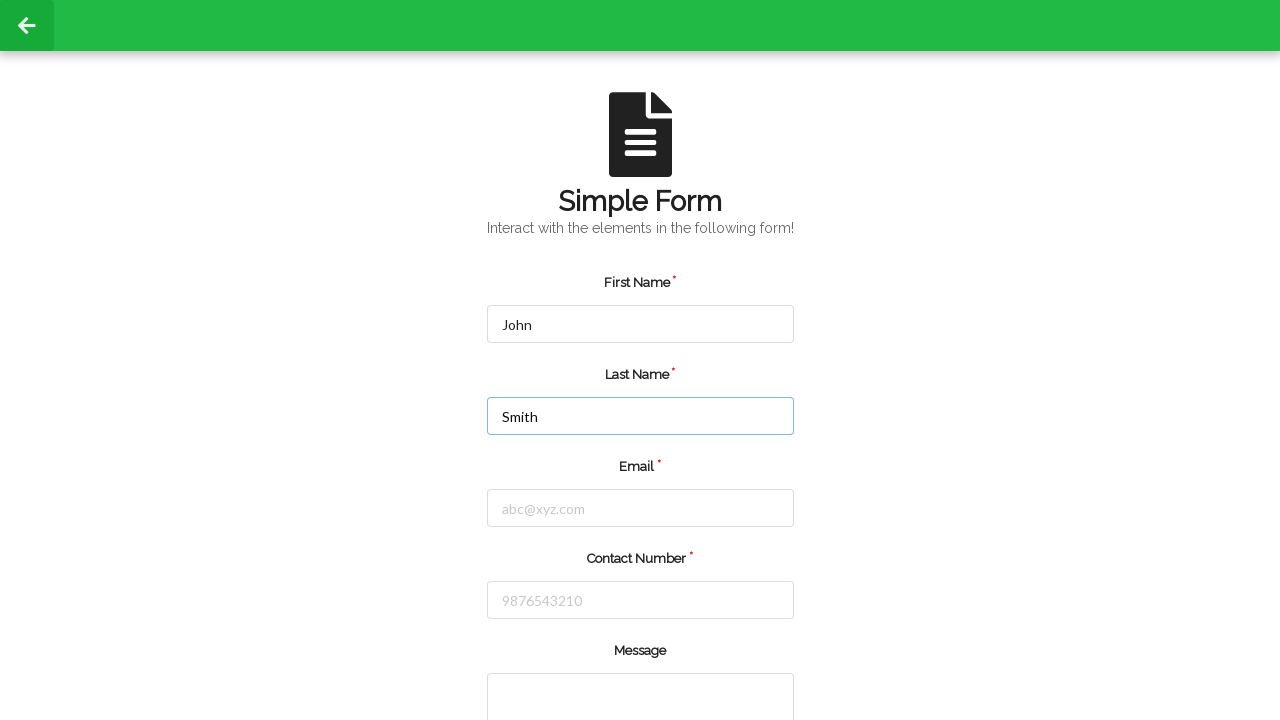

Filled email field with 'john.smith@example.com' on #email
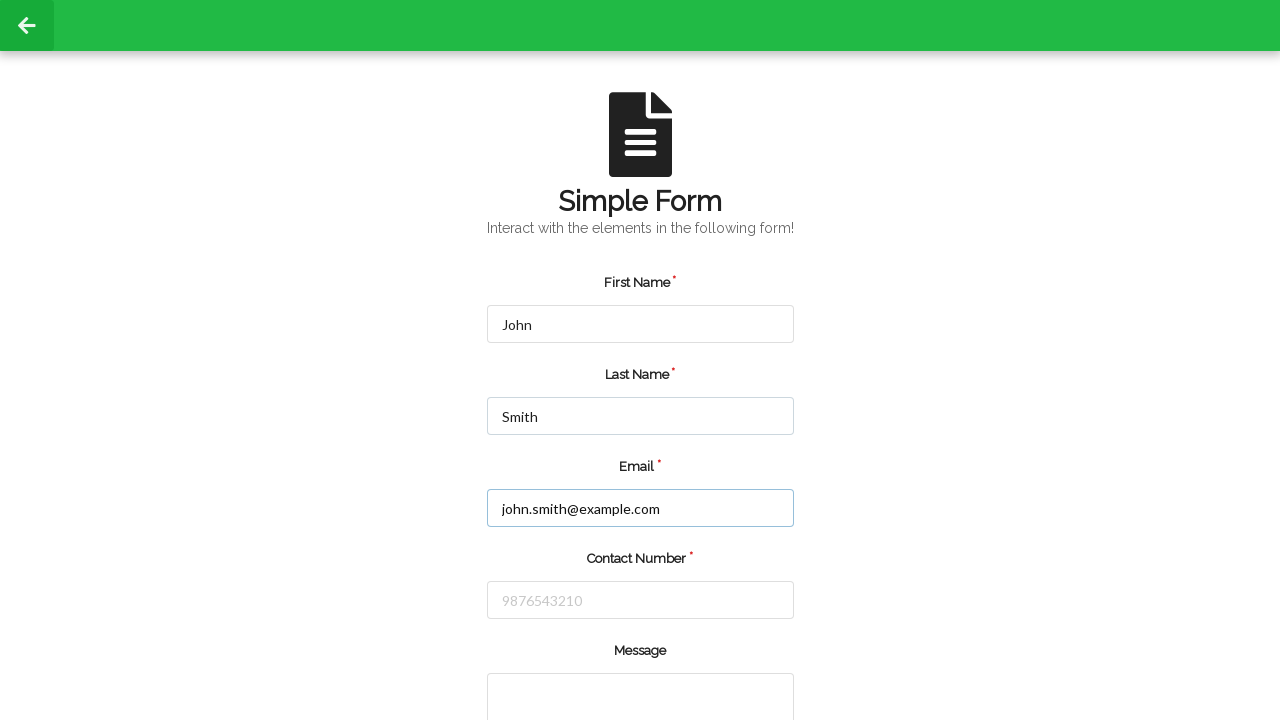

Filled contact number field with '5551234567' on #number
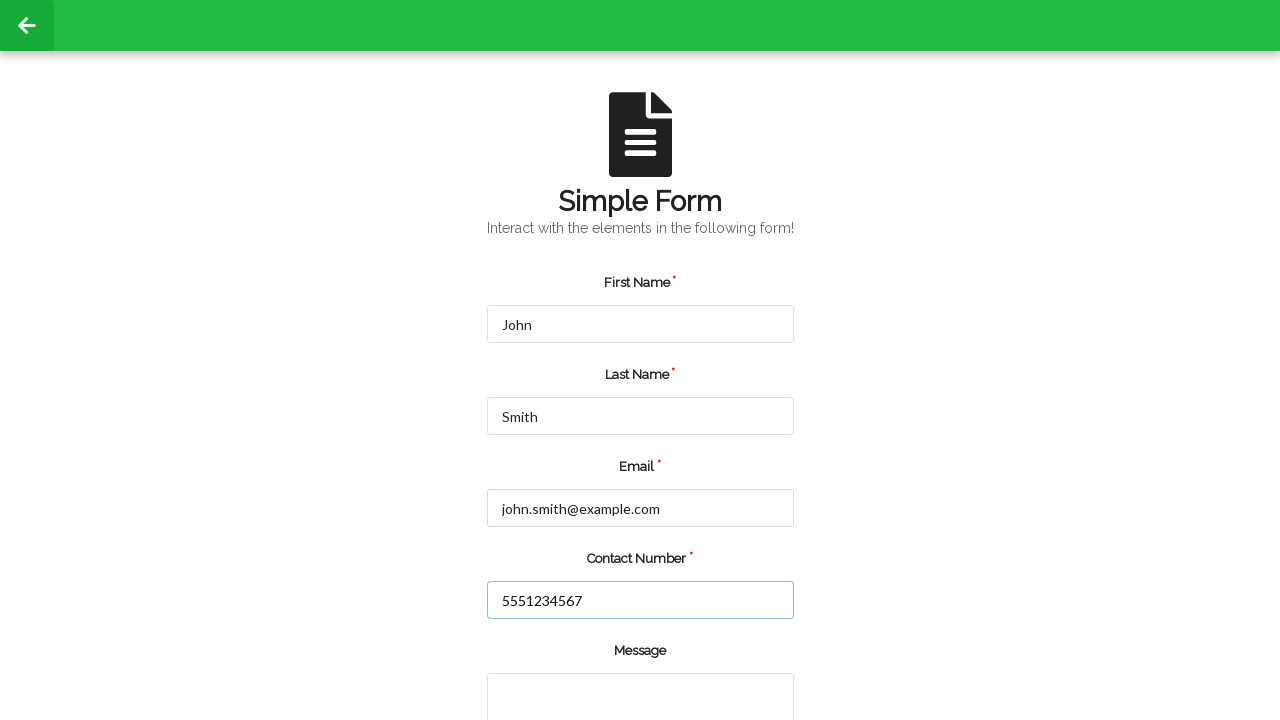

Clicked submit button to submit the form at (558, 660) on #simpleForm >> input[type='submit']
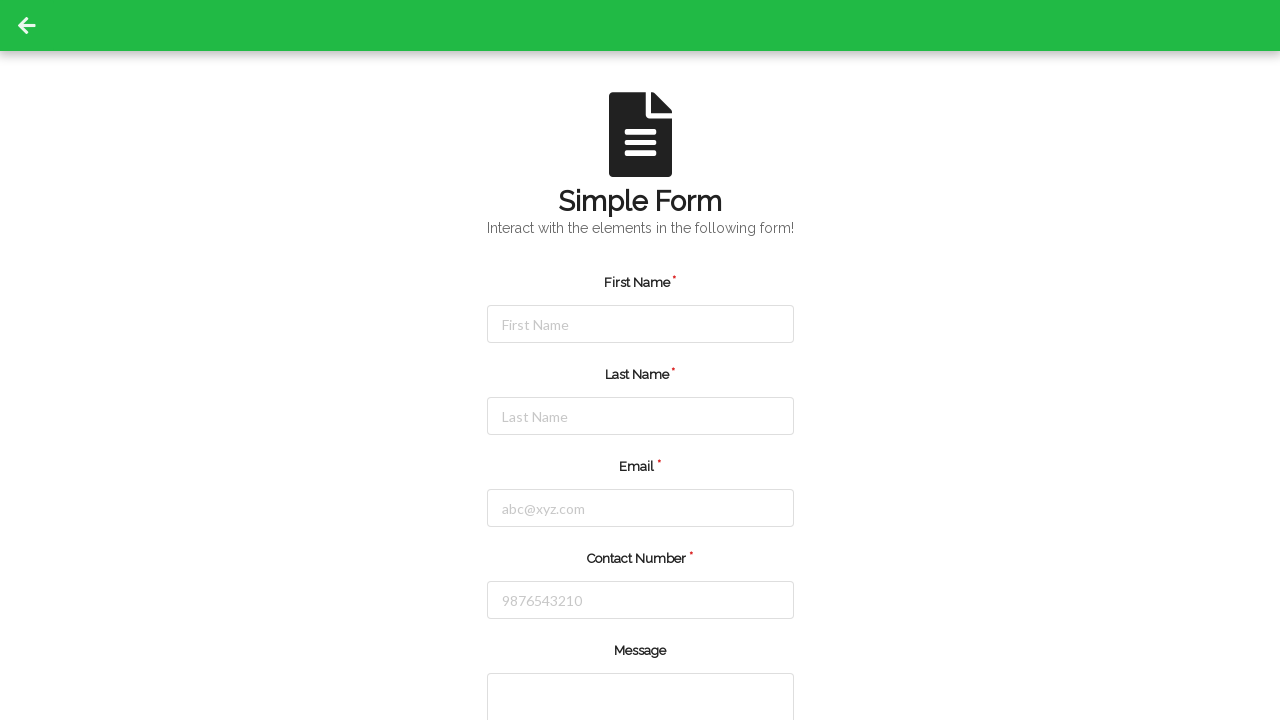

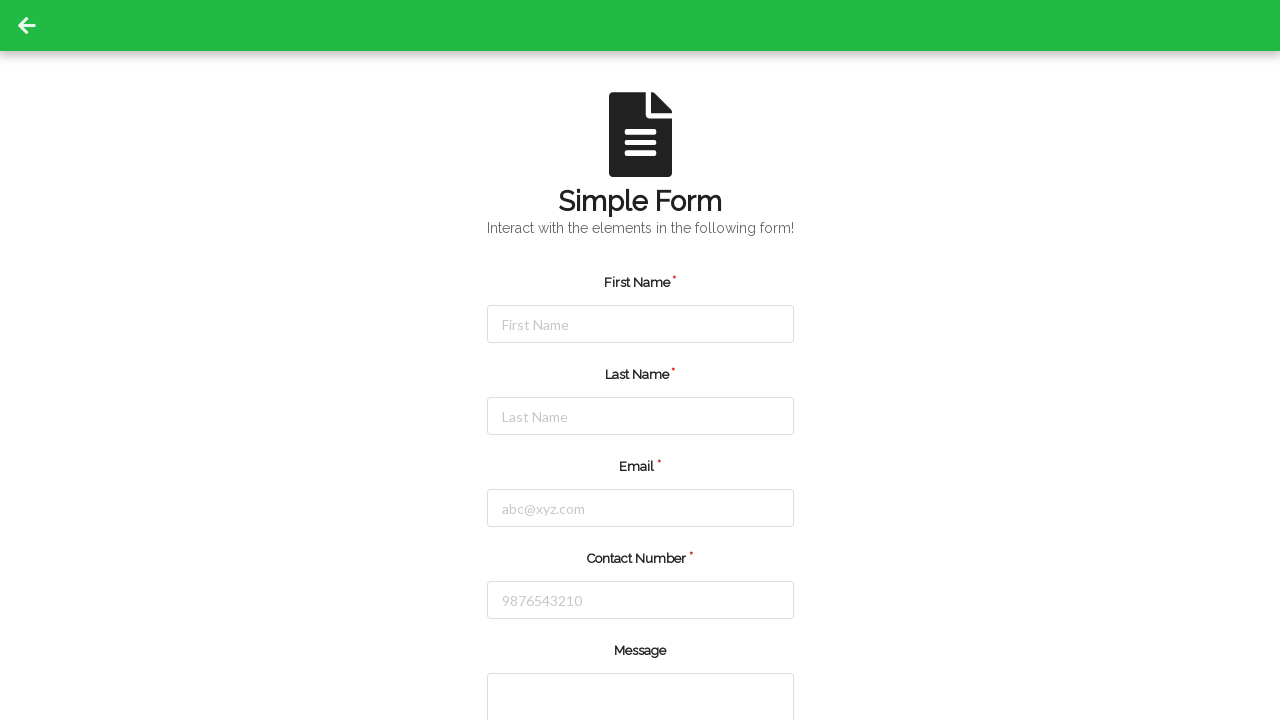